Tests checkbox functionality by verifying initial state, clicking to select, verifying selection, and clicking again to deselect

Starting URL: https://rahulshettyacademy.com/AutomationPractice

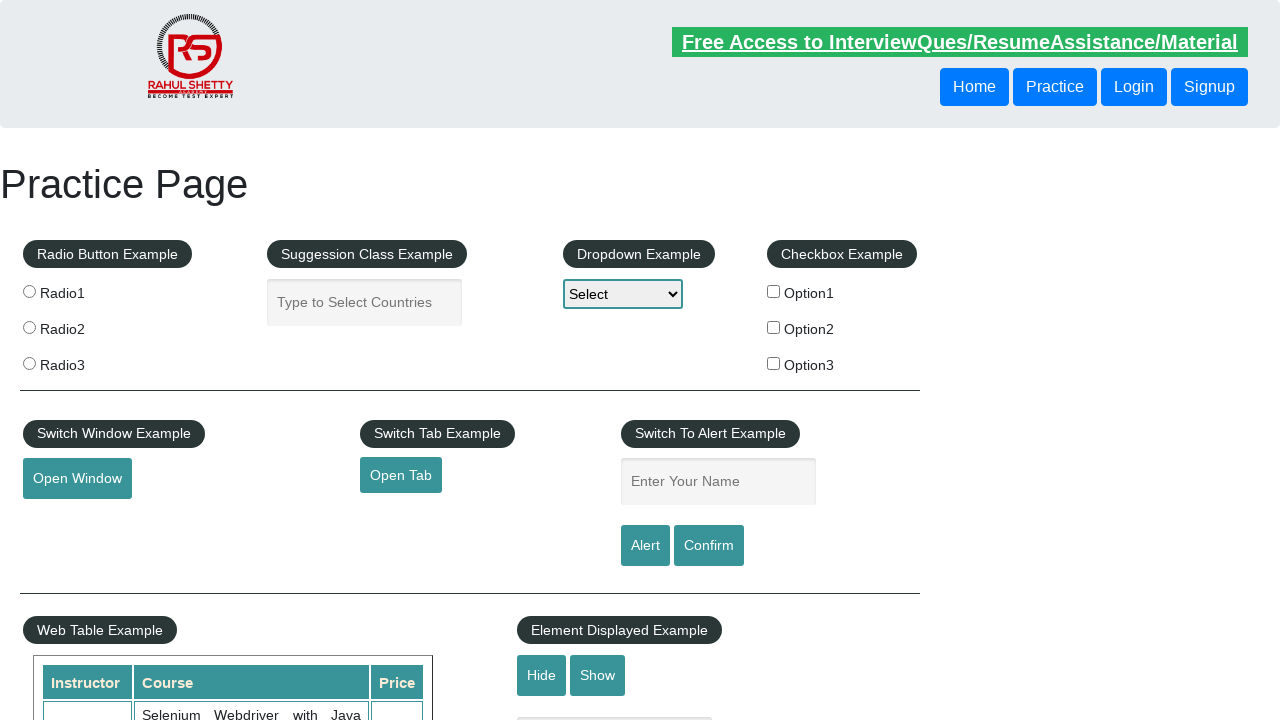

Located all checkboxes on the page
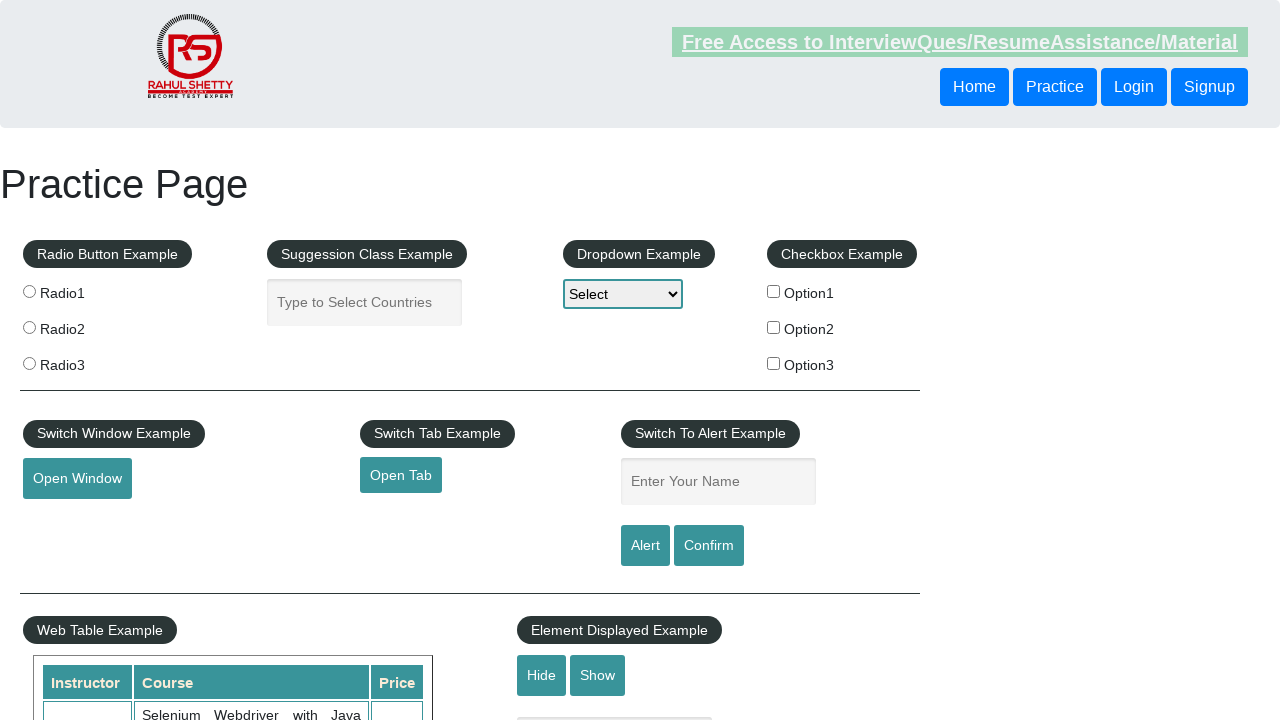

Printed checkbox count: 3
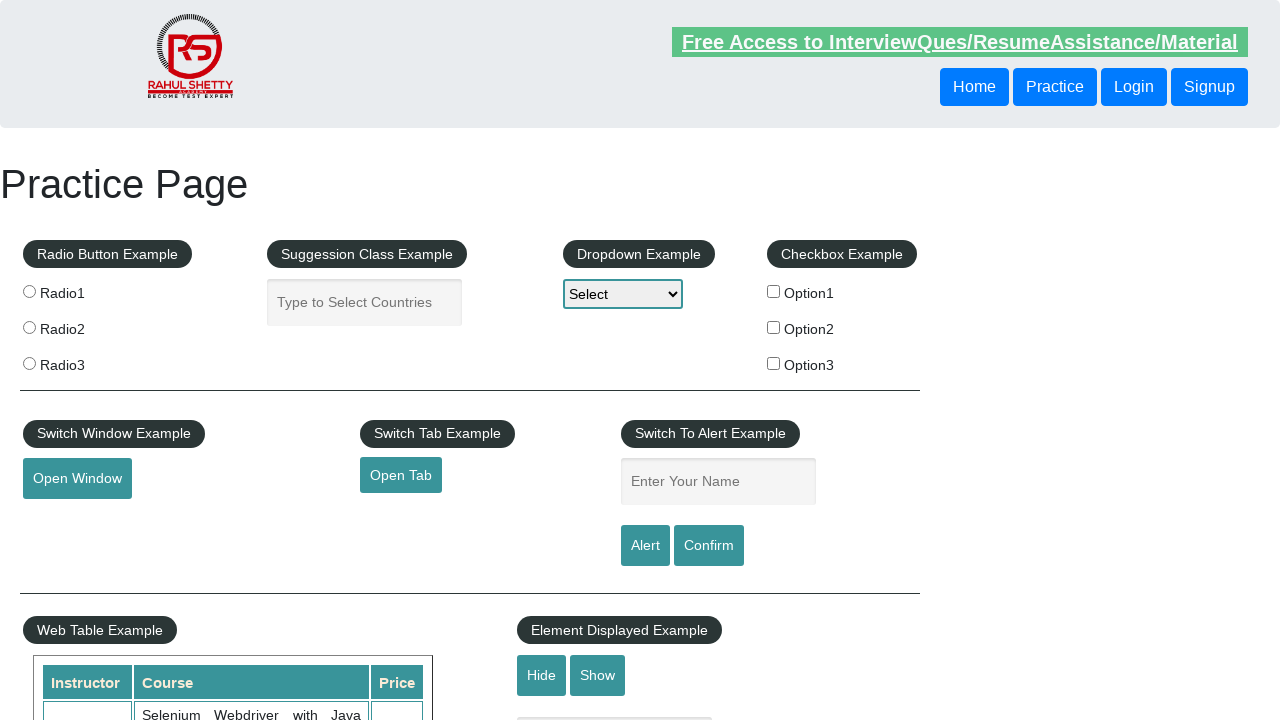

Verified checkbox 'checkBoxOption1' is initially unchecked
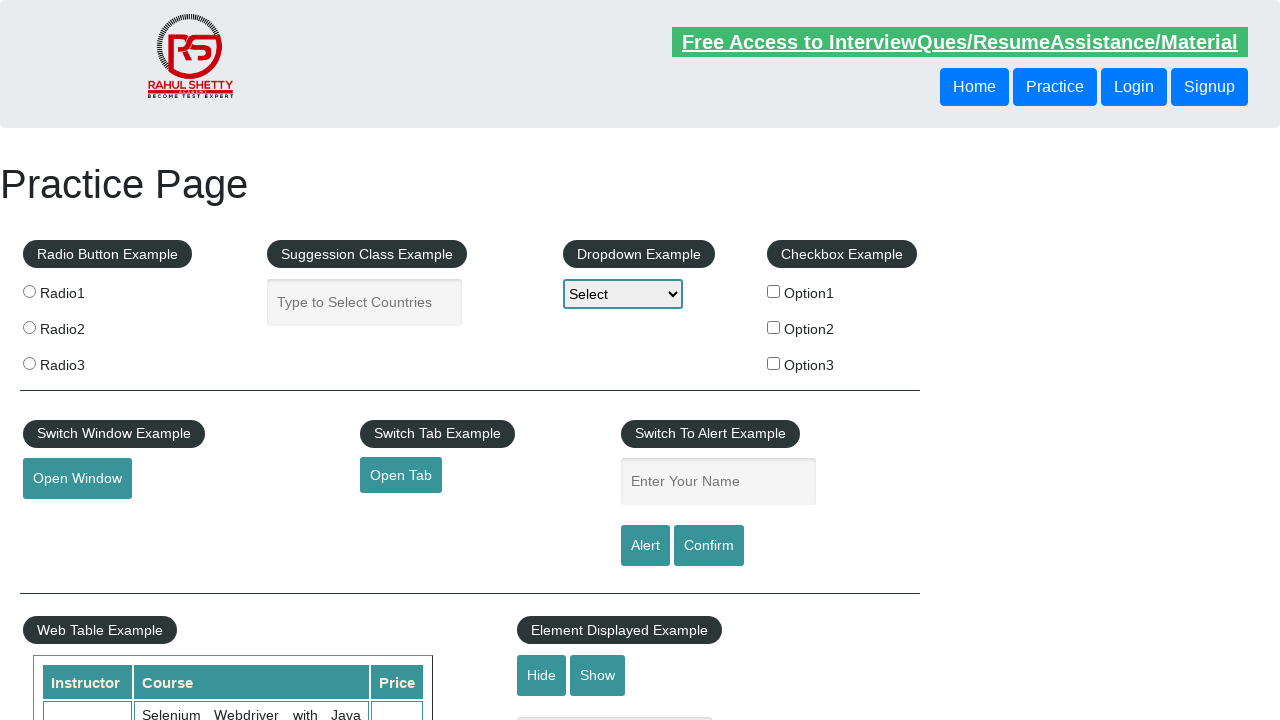

Clicked checkbox 'checkBoxOption1' to select it at (774, 291) on input[id='checkBoxOption1']
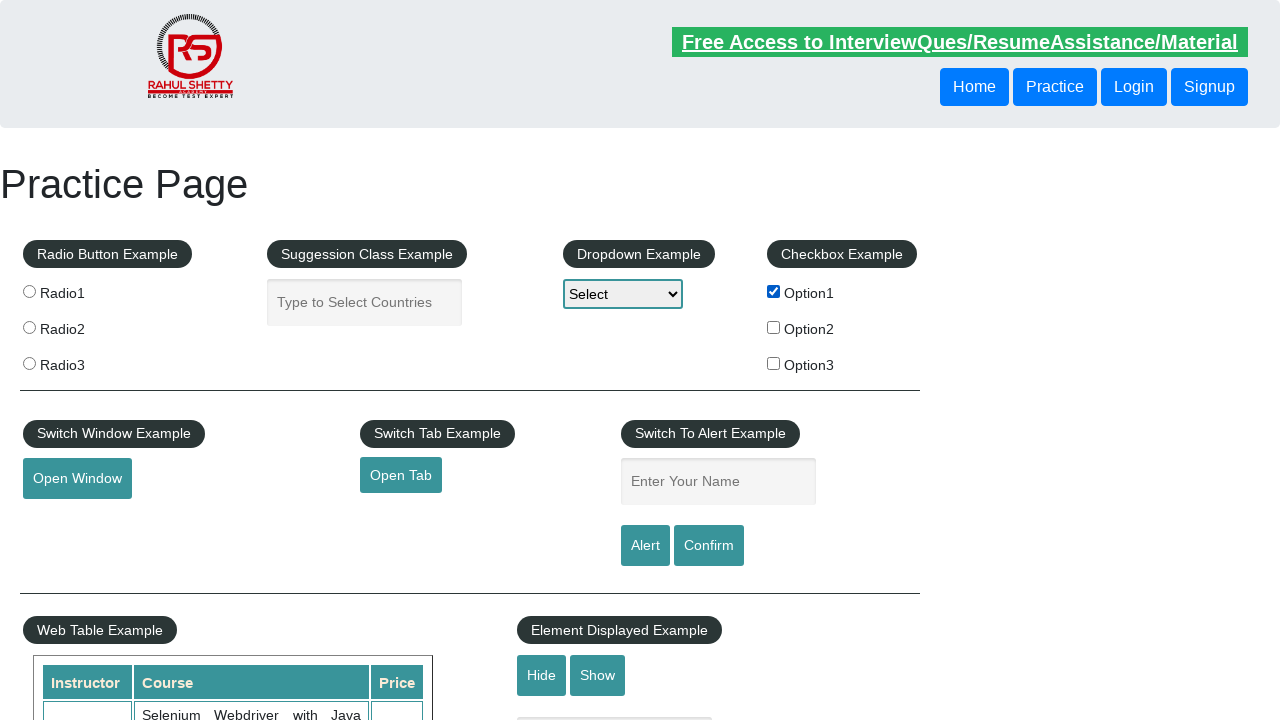

Verified checkbox 'checkBoxOption1' is now checked
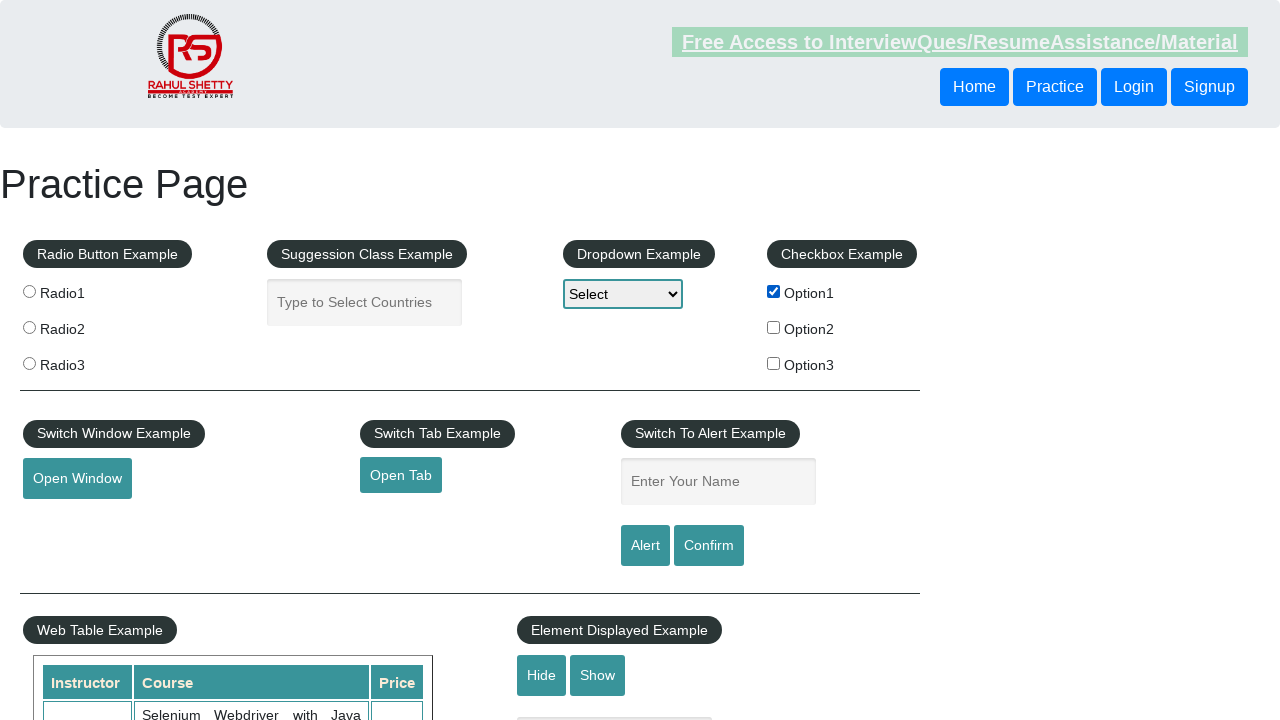

Clicked checkbox 'checkBoxOption1' to deselect it at (774, 291) on input[id='checkBoxOption1']
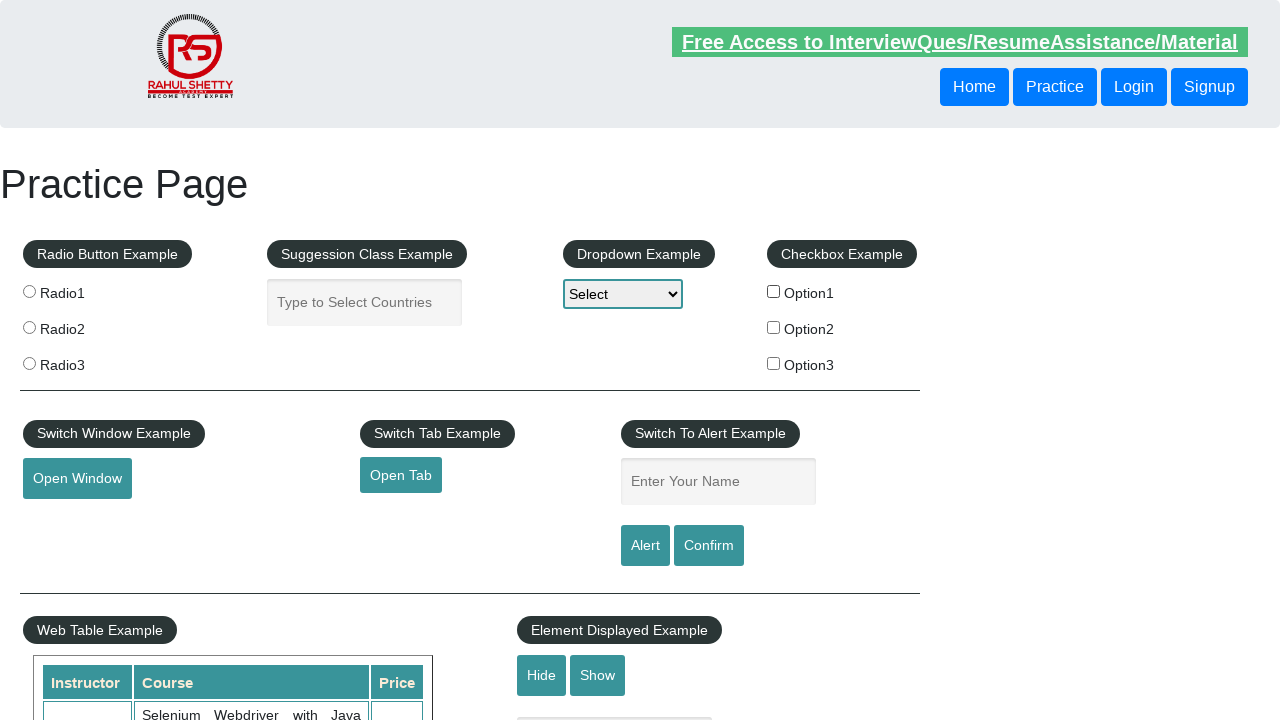

Verified checkbox 'checkBoxOption1' is unchecked again
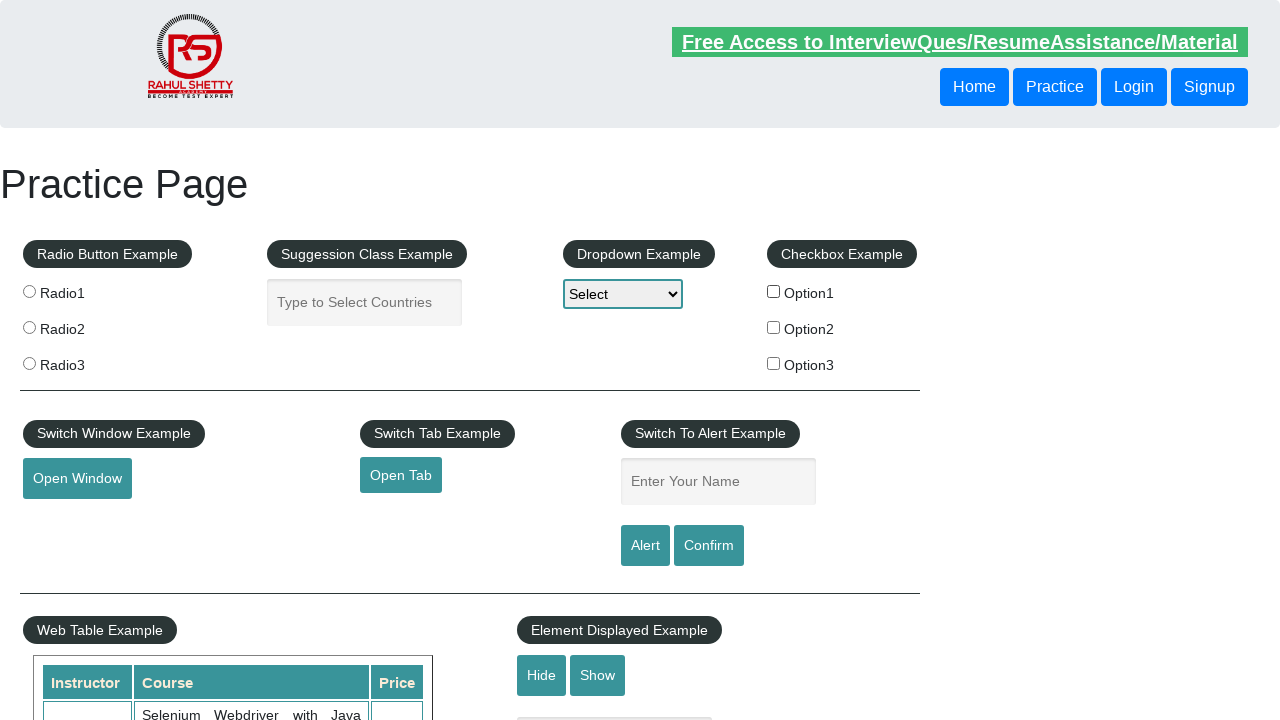

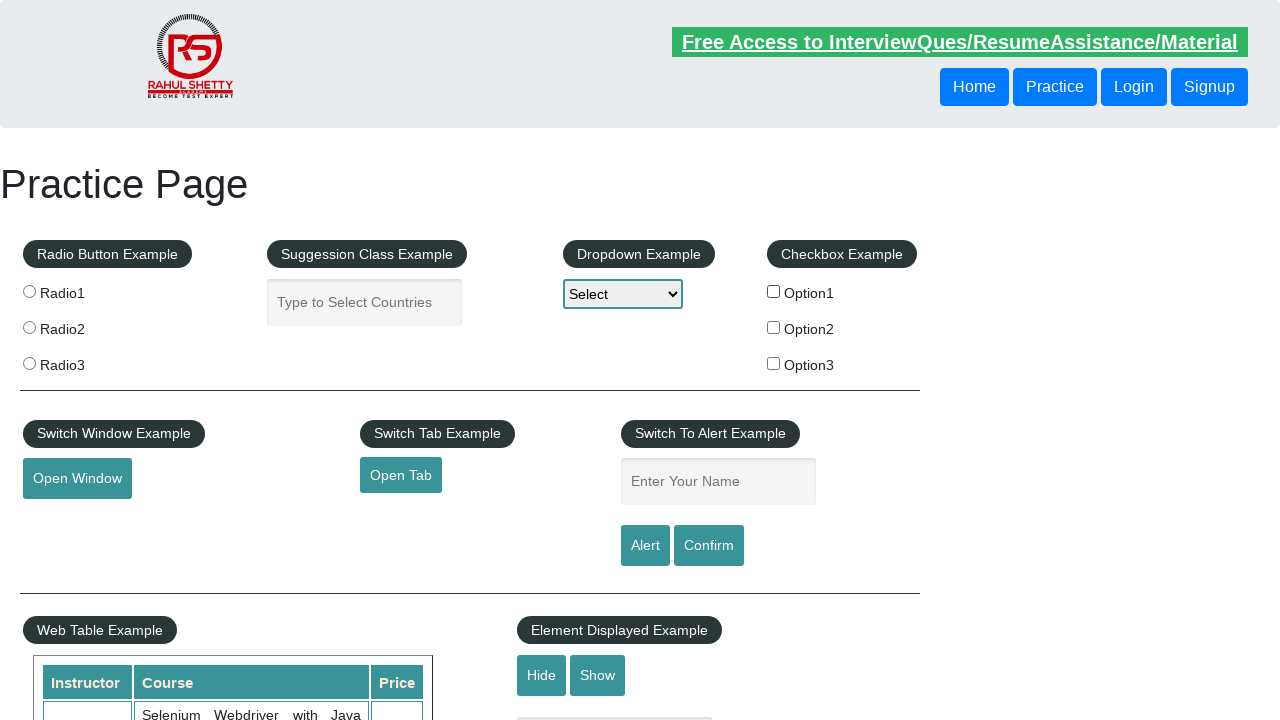